Tests explicit wait functionality by waiting for a link to become clickable and then clicking it

Starting URL: http://seleniumautomationpractice.blogspot.com/2017/10/waitcommands.html

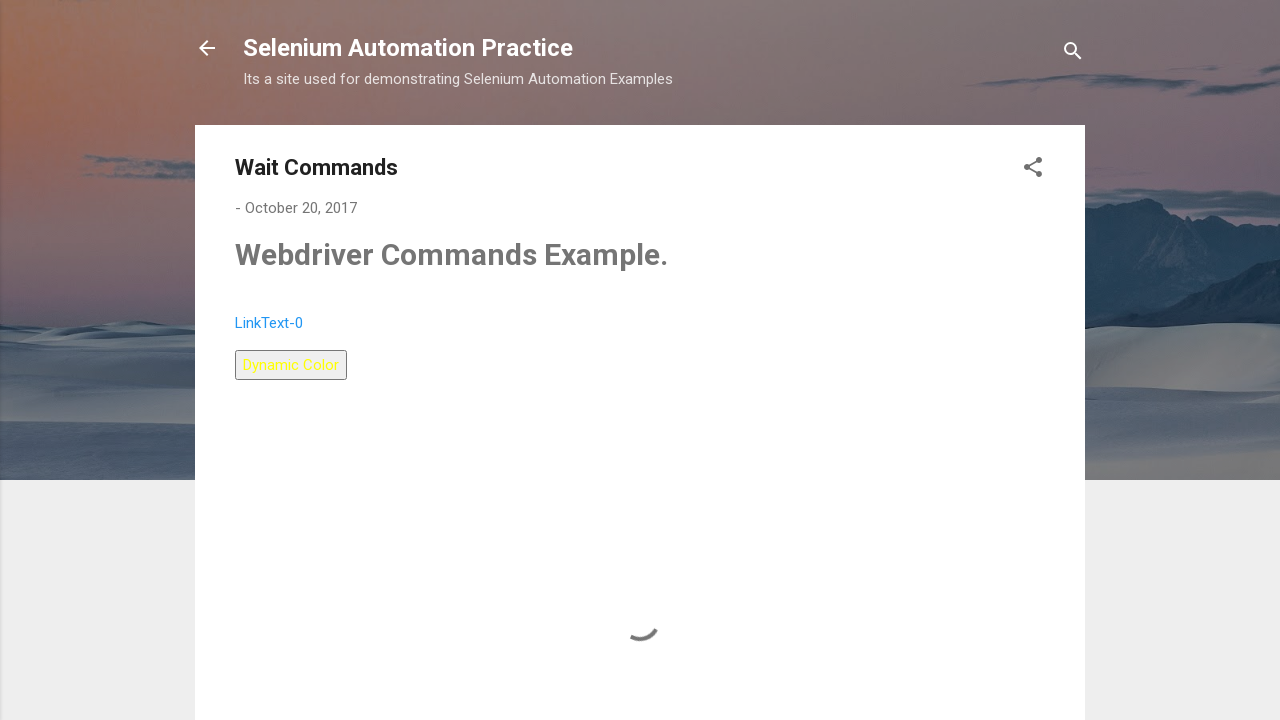

Navigated to wait commands practice page
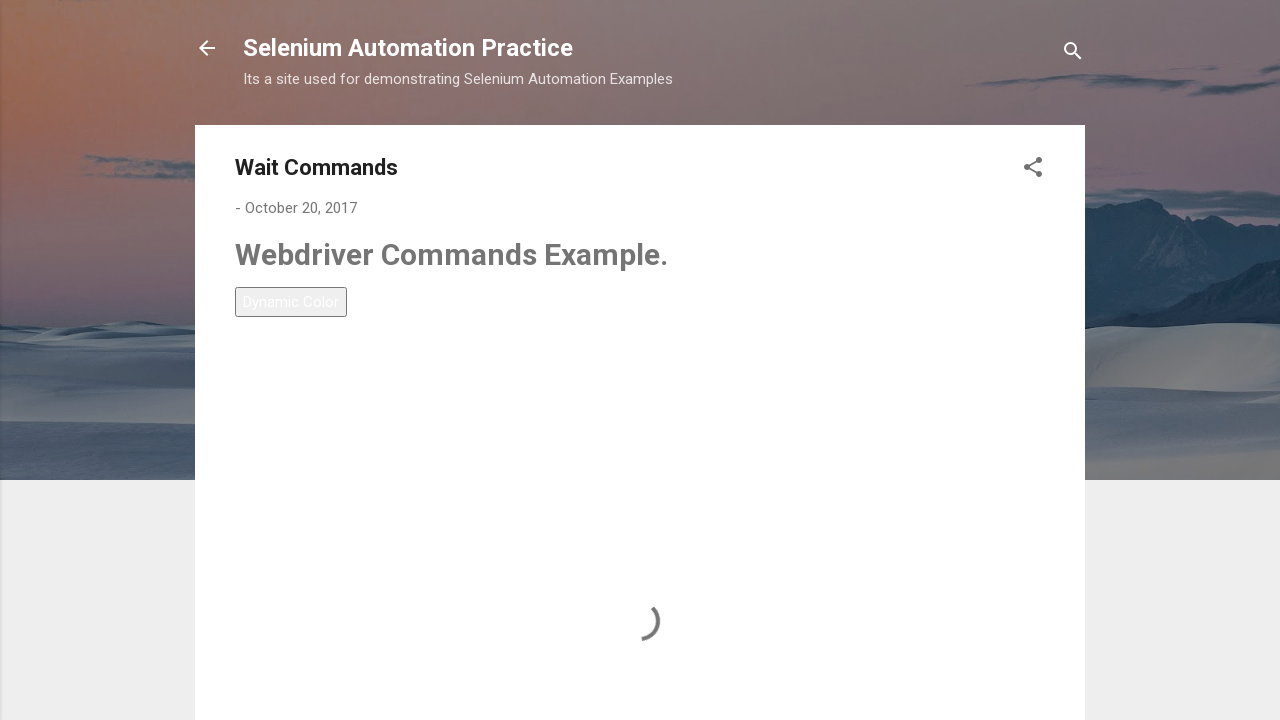

Waited for and clicked LinkText-5 link at (269, 443) on text=LinkText-5
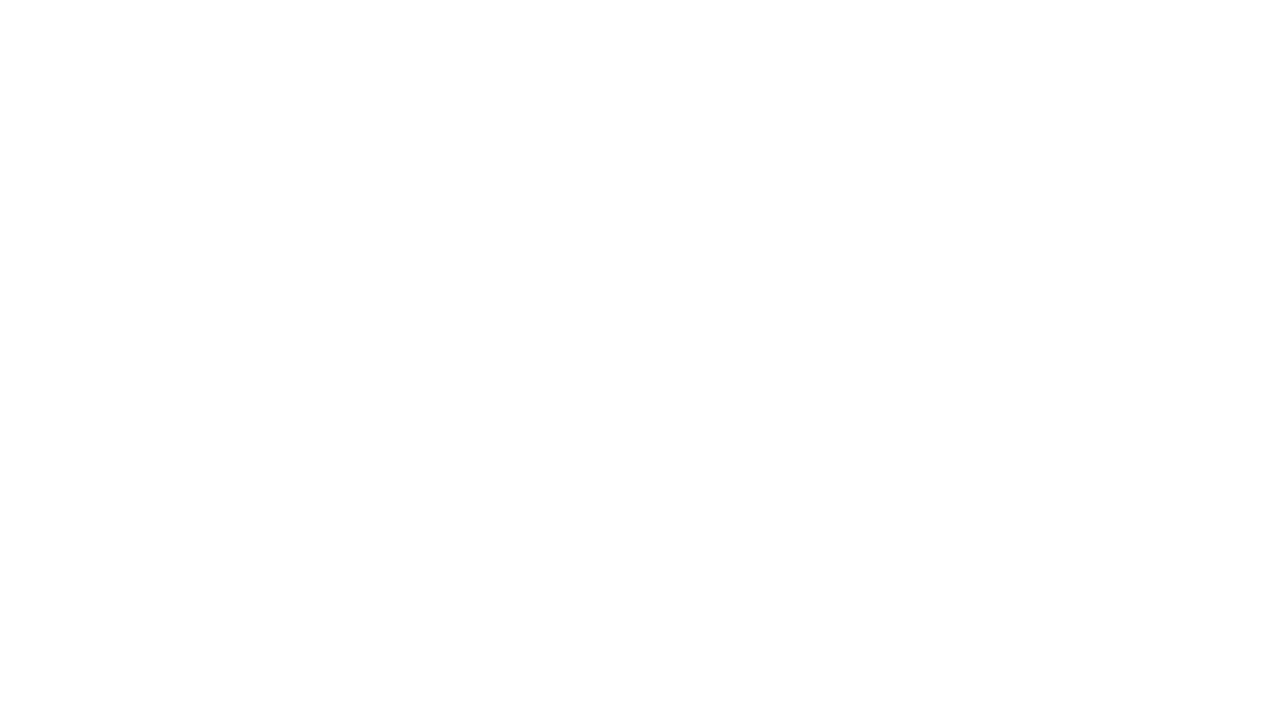

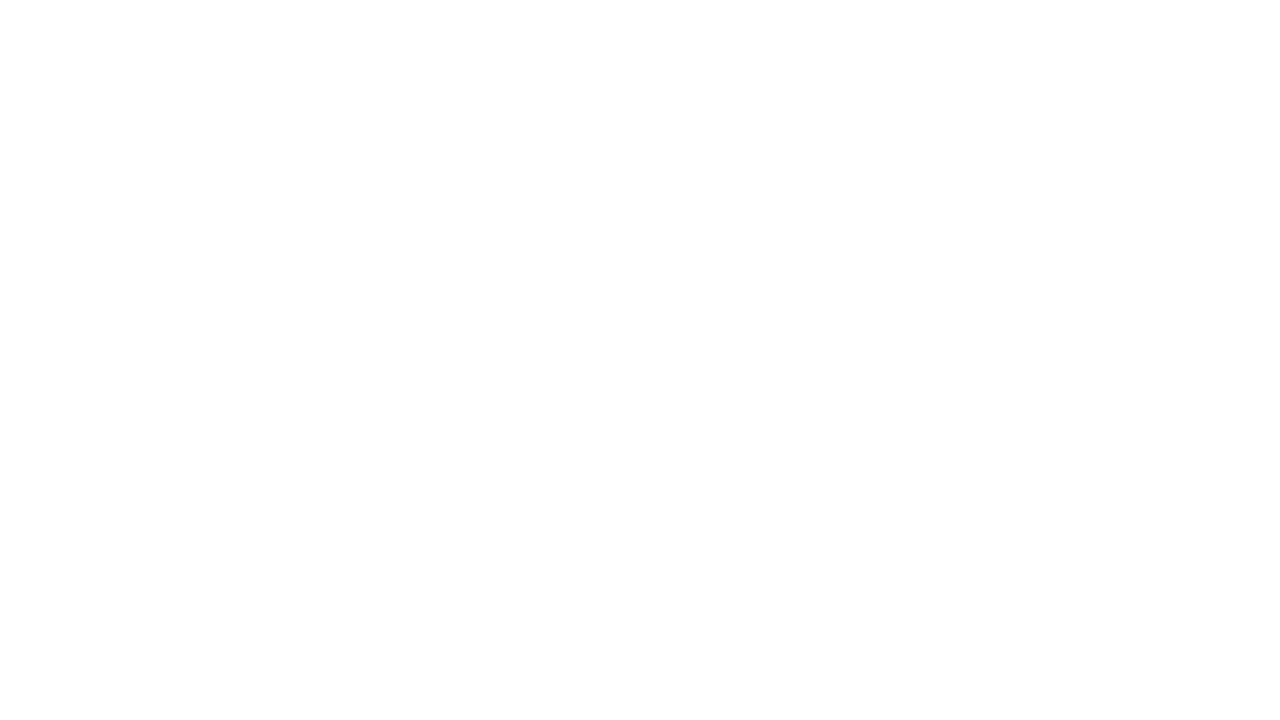